Tests the presence of Google login button by clicking the main login button and checking if Google authentication option is available

Starting URL: https://fcex-fe-718949727112.asia-southeast1.run.app/en

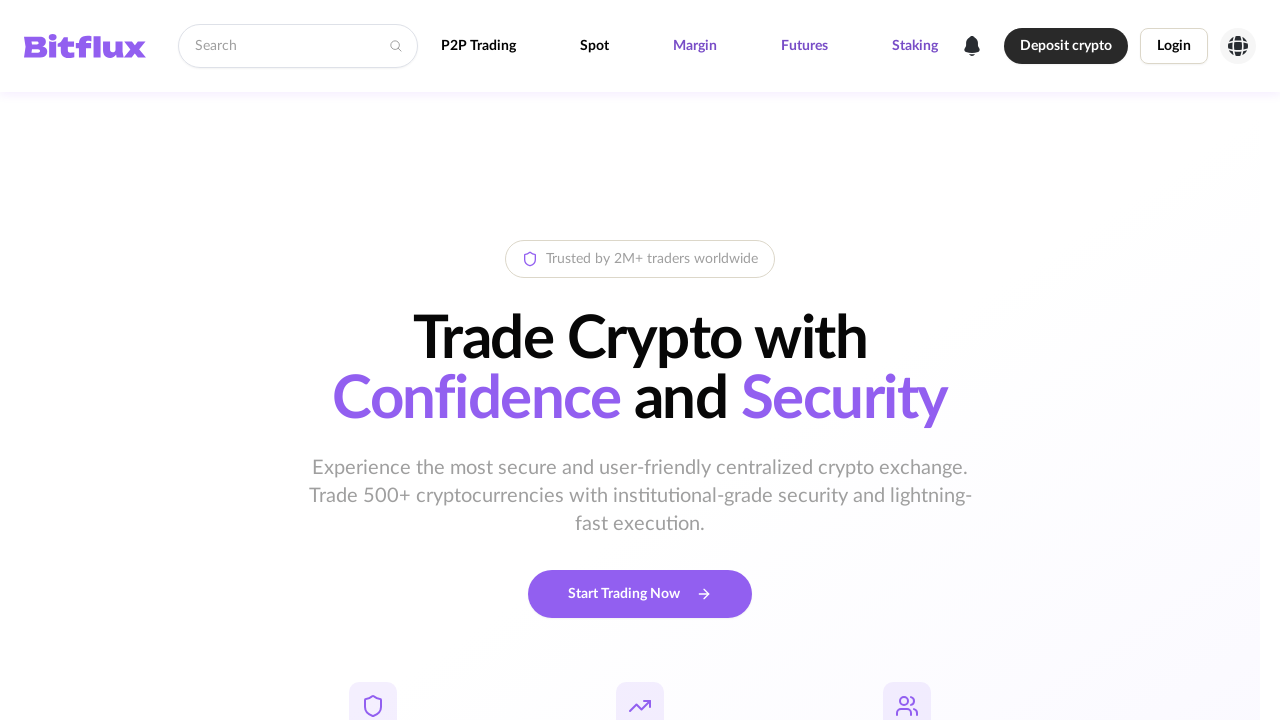

Navigated to FCEX login page
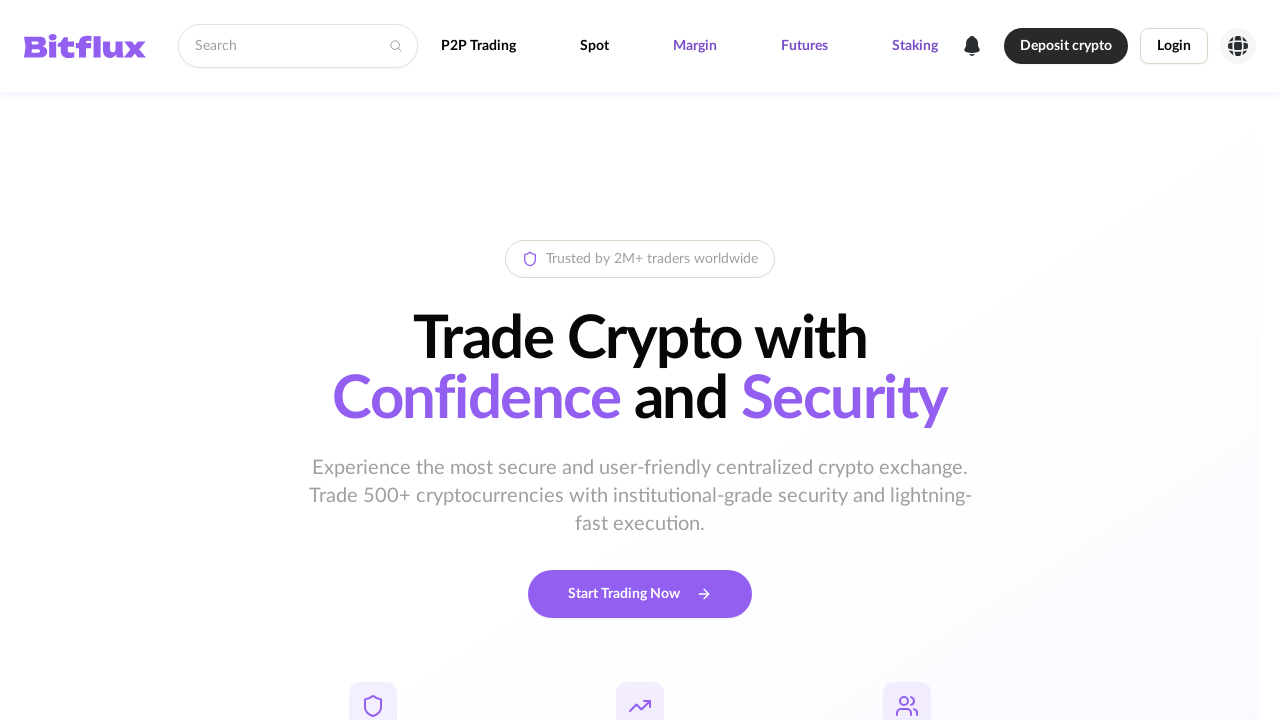

Clicked main login button to open login options at (1174, 46) on xpath=//button[contains(text(), 'Login') or contains(text(), 'LOG IN') or contai
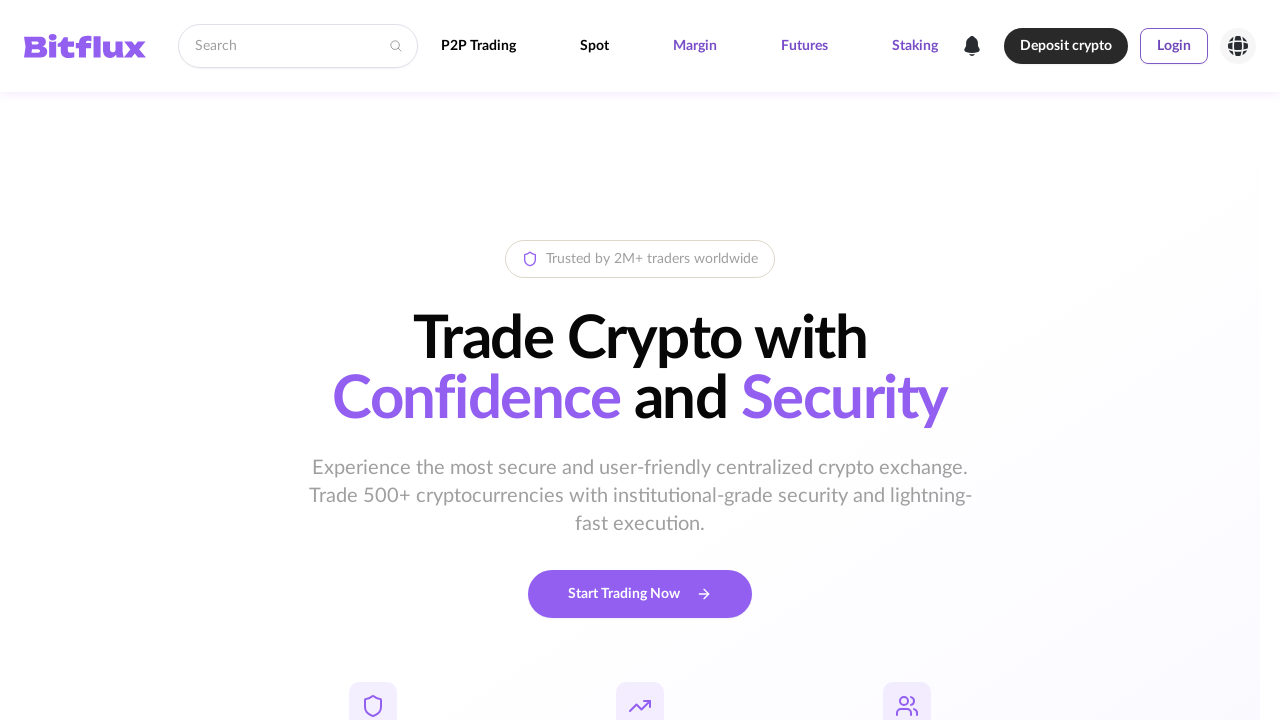

Waited for login modal to fully load
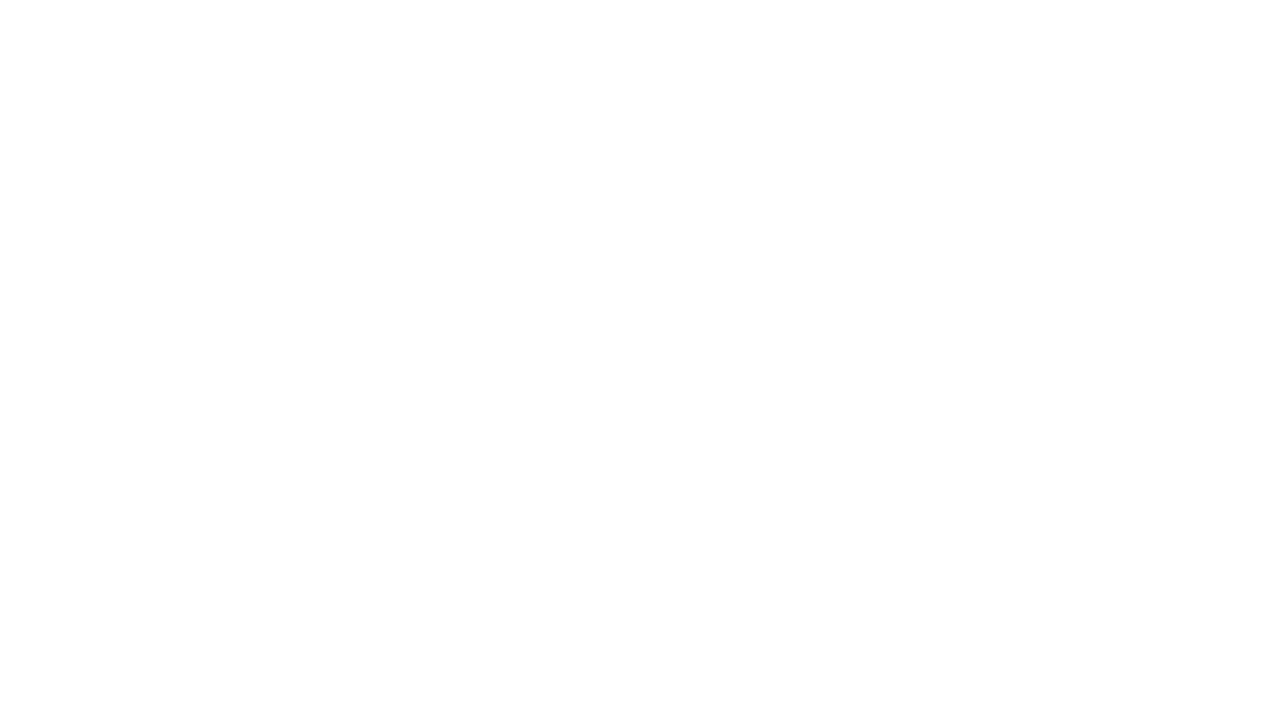

Google login button not found - test failed
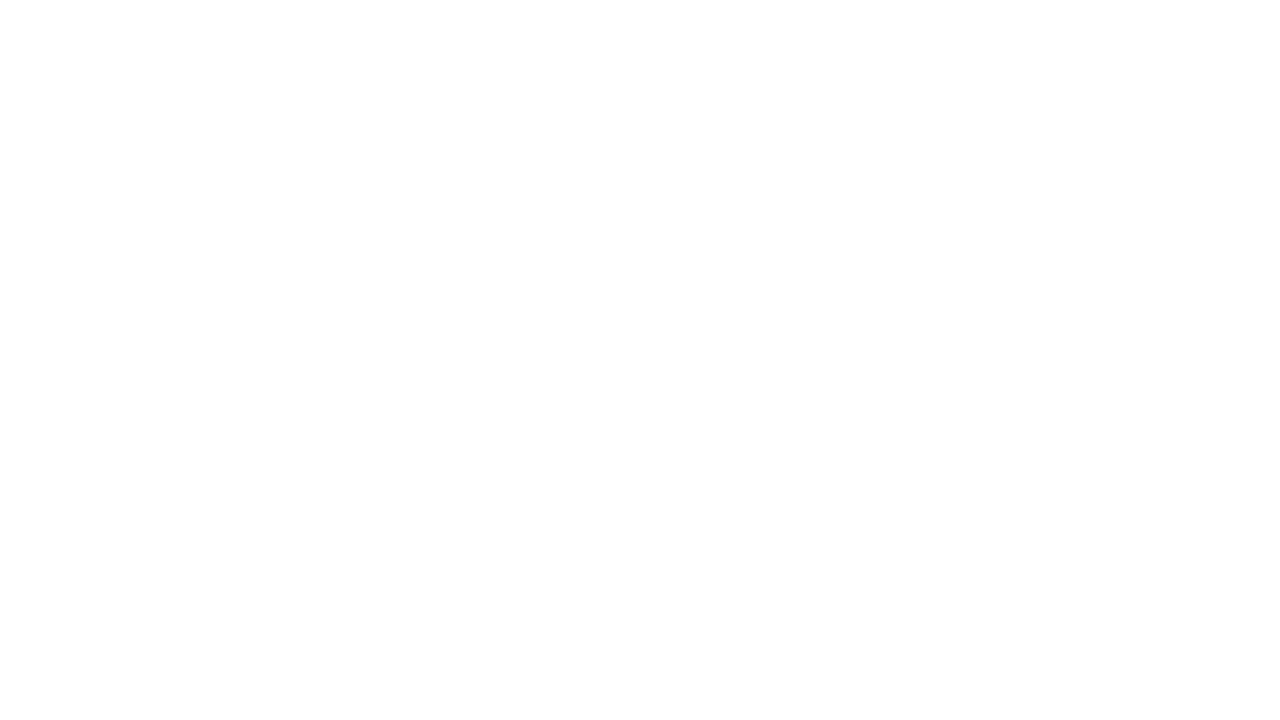

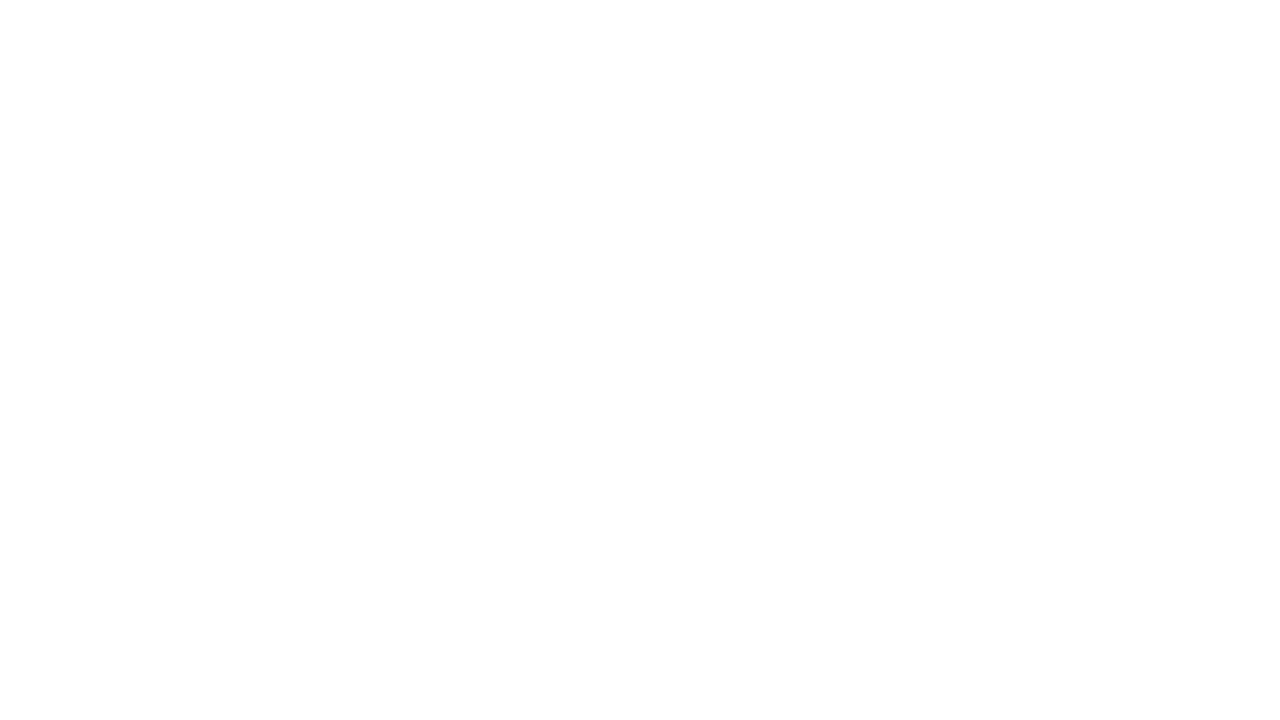